Searches for a song on YouTube Music and clicks the play button to start playback

Starting URL: https://music.youtube.com/search?q=Arctic+Monkeys+Do+I+Wanna+Know

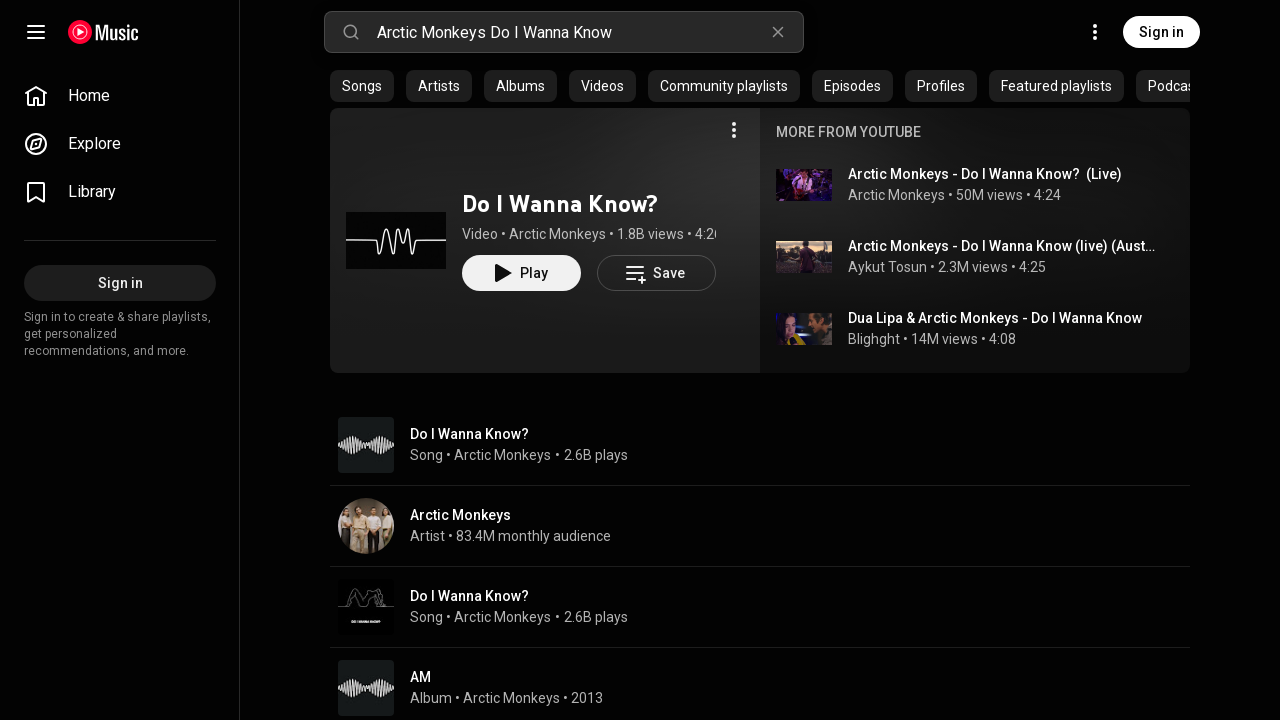

Clicked play button to start playback of Arctic Monkeys - Do I Wanna Know at (396, 240) on .style-scope.ytmusic-play-button-renderer
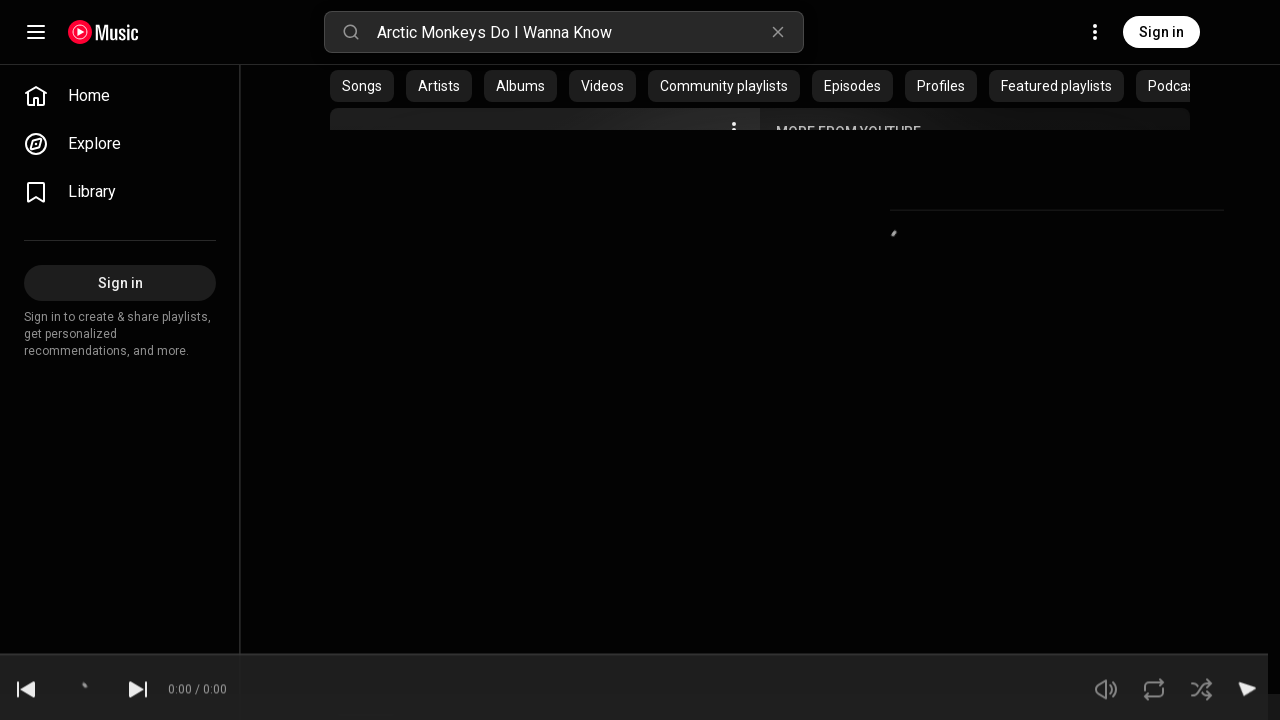

Waited 2 seconds for player to load
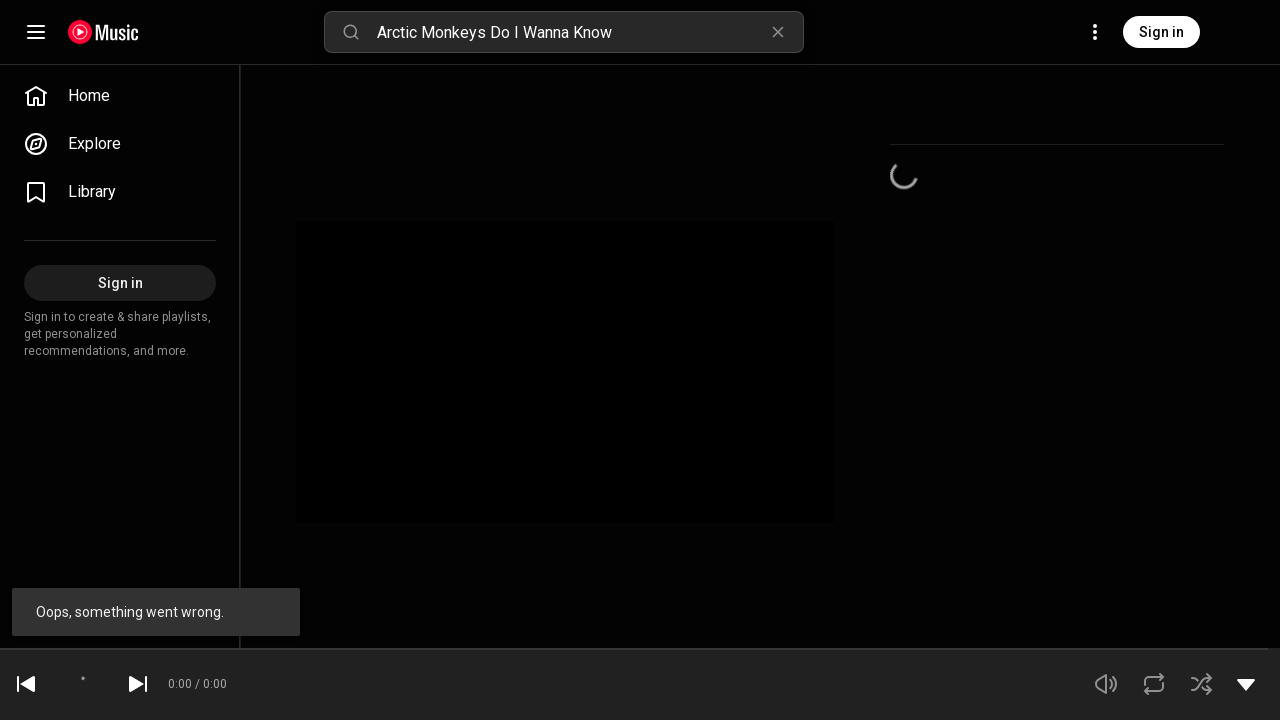

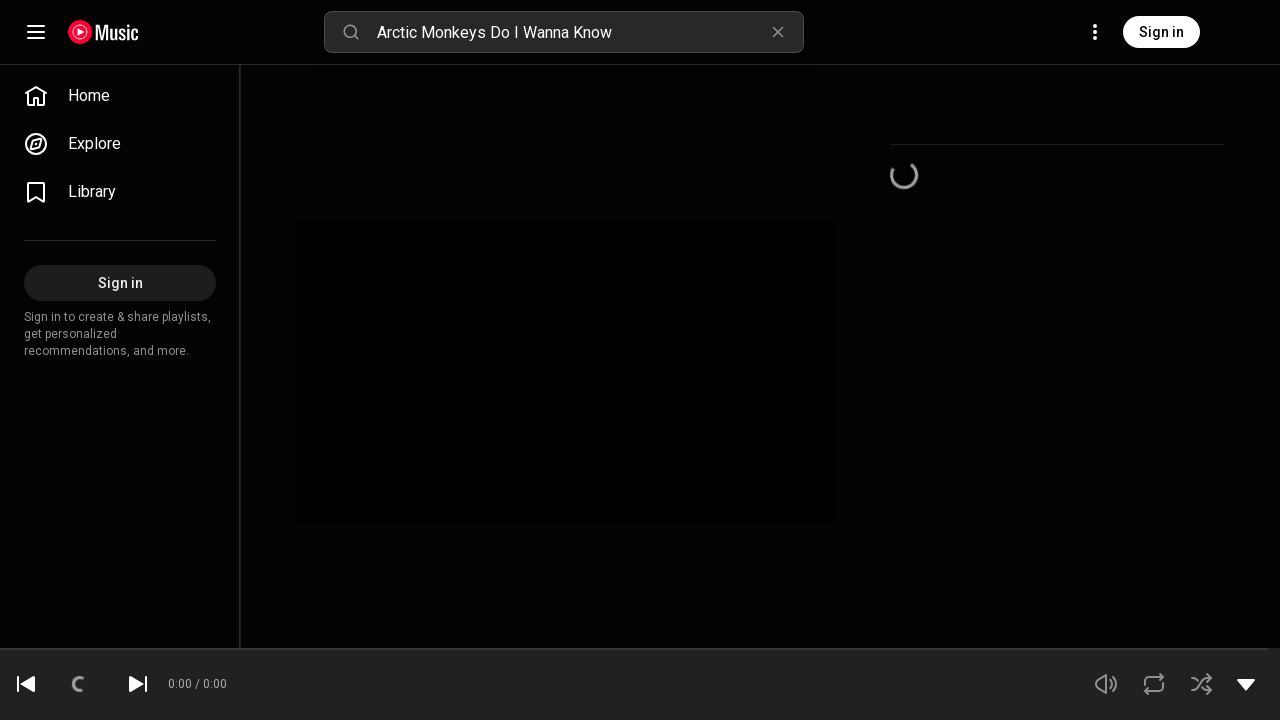